Tests navigating to Get Started, hovering over Node.js dropdown, and clicking Java to switch language documentation

Starting URL: https://playwright.dev/

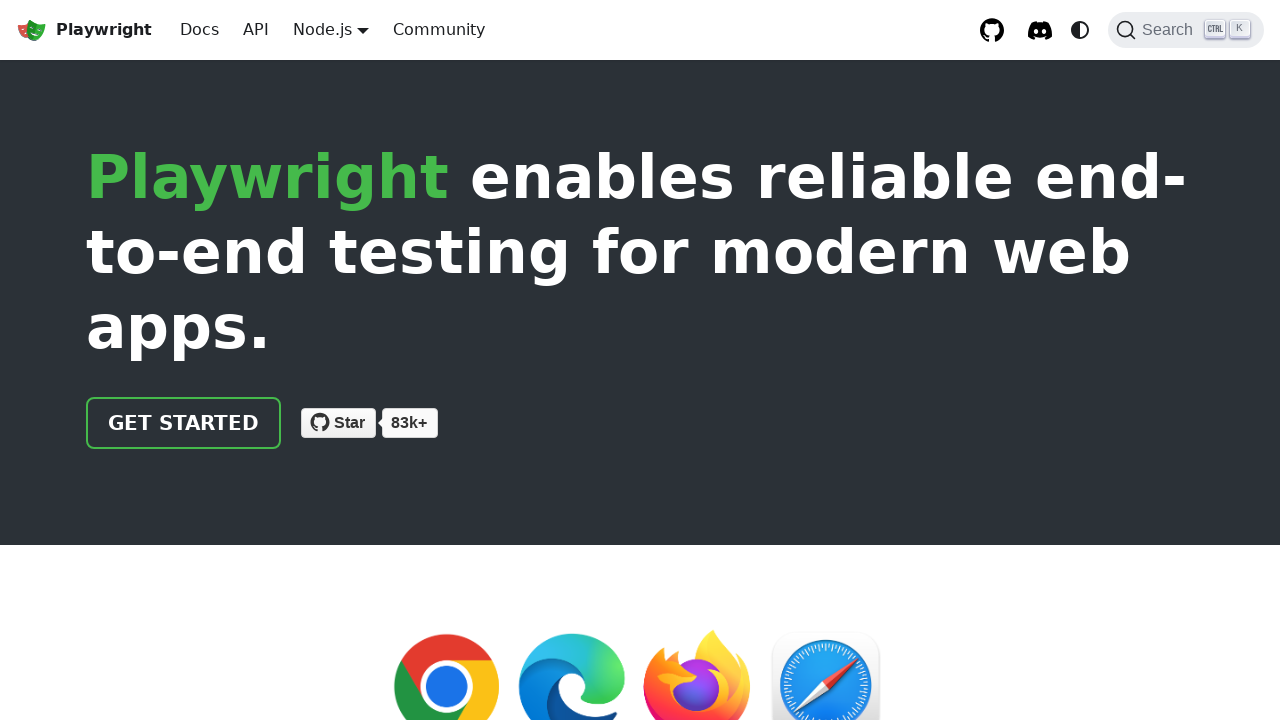

Clicked 'Get started' link at (184, 423) on a.getStarted_Sjon:has-text('Get started')
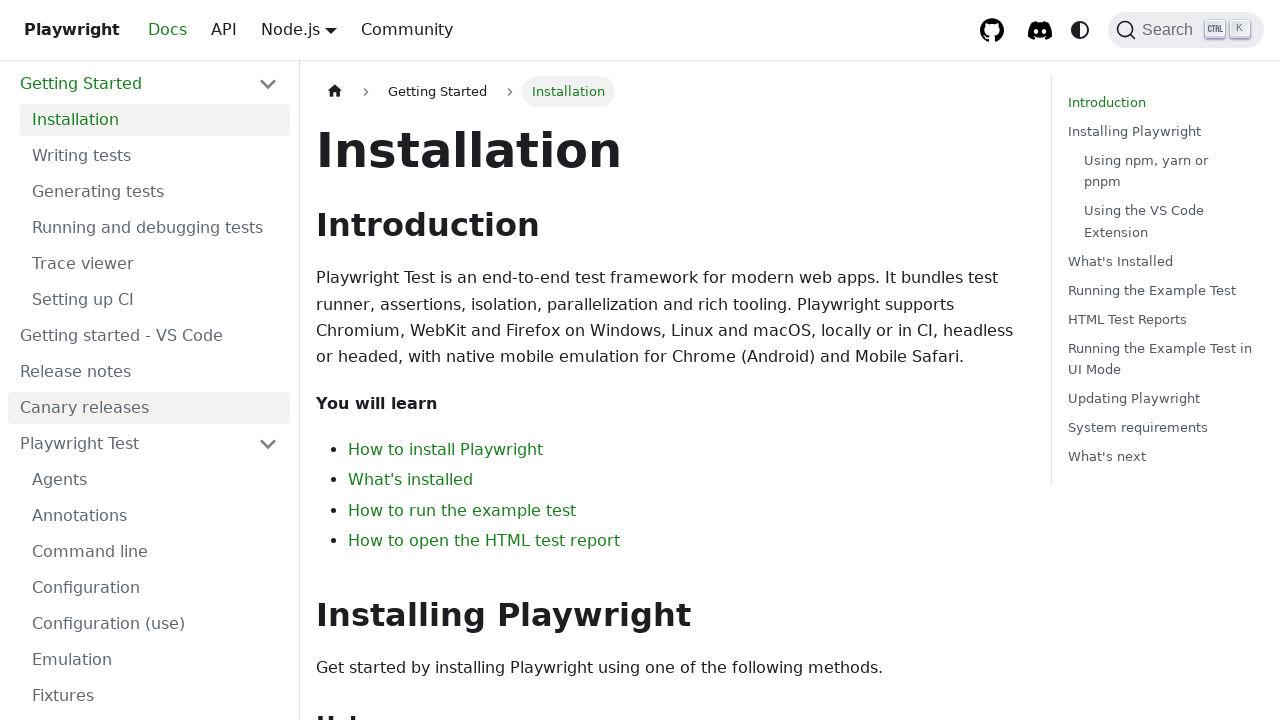

Navigated to intro documentation page
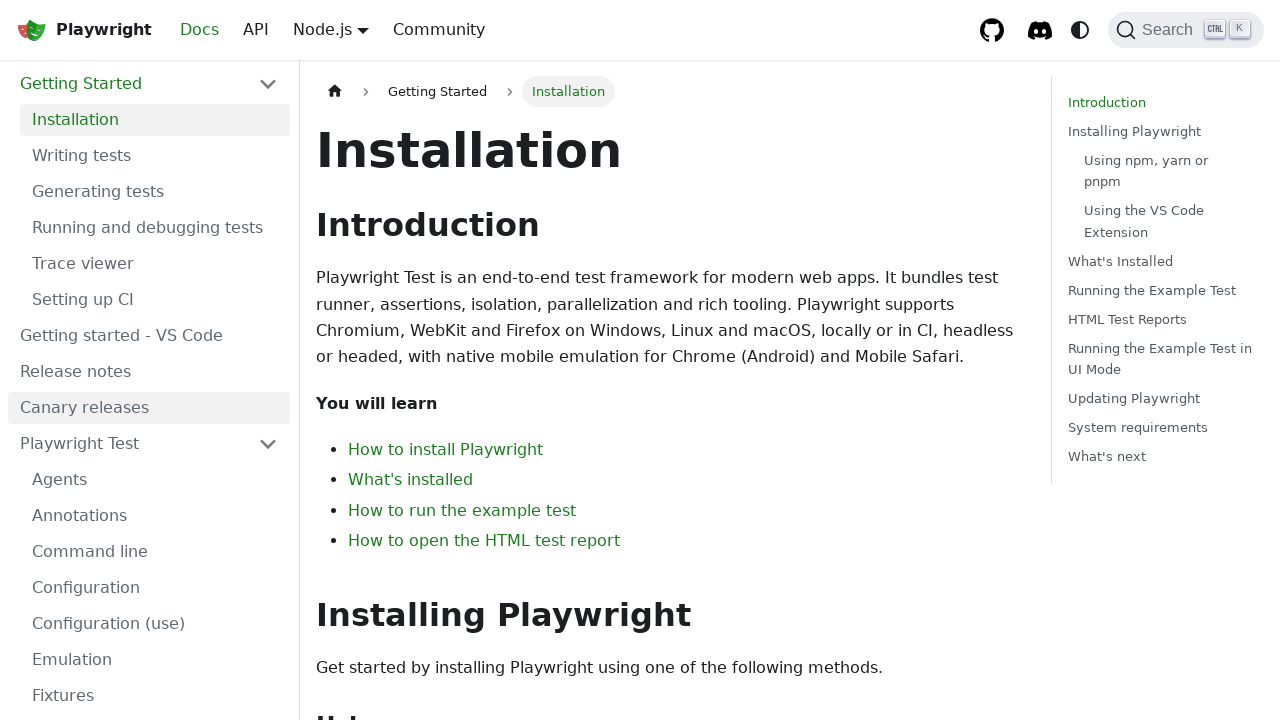

Hovered over Node.js language selector dropdown at (322, 29) on a.navbar__link:has-text('Node.js')
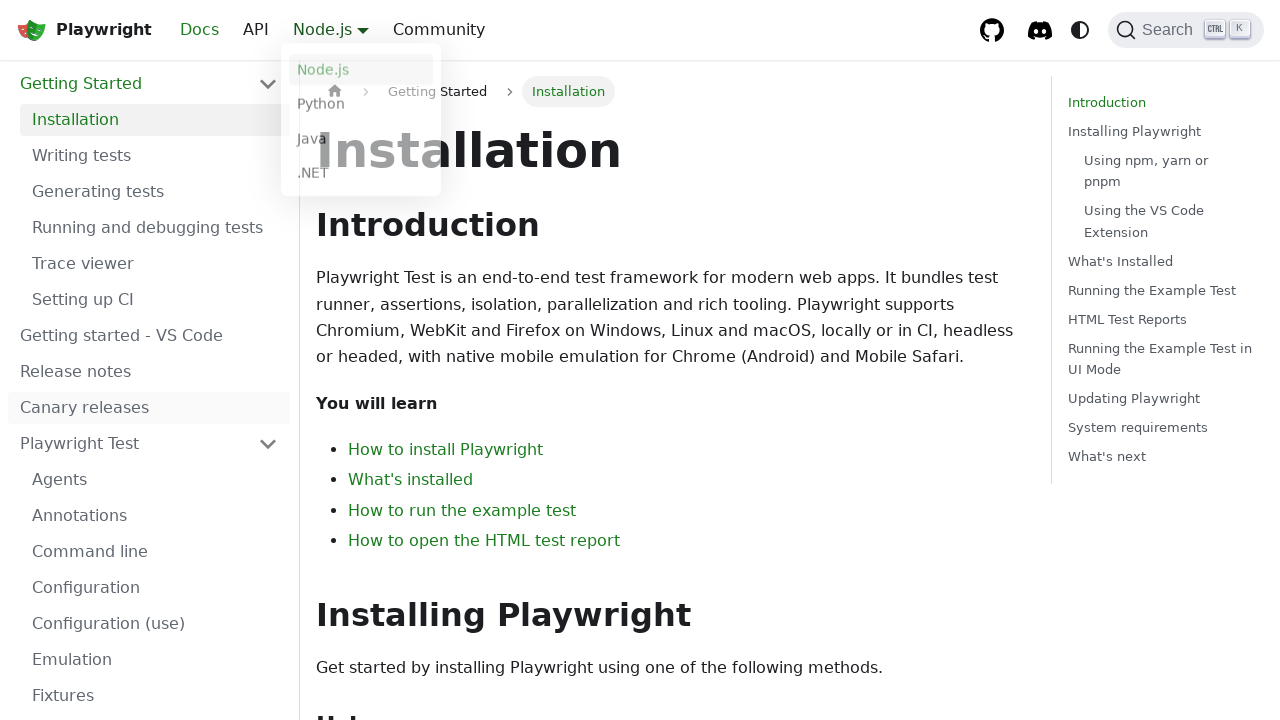

Clicked Java option in language dropdown at (361, 142) on a.dropdown__link:has-text('Java')
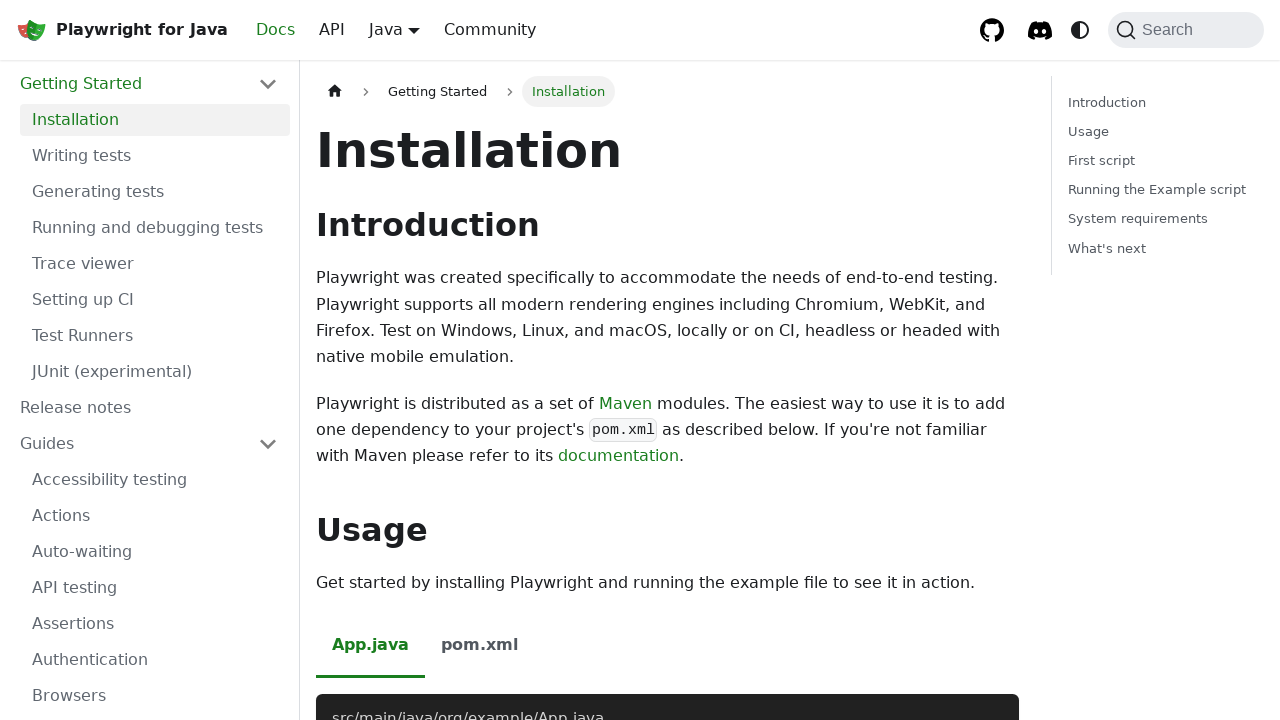

Verified URL still contains intro after language switch
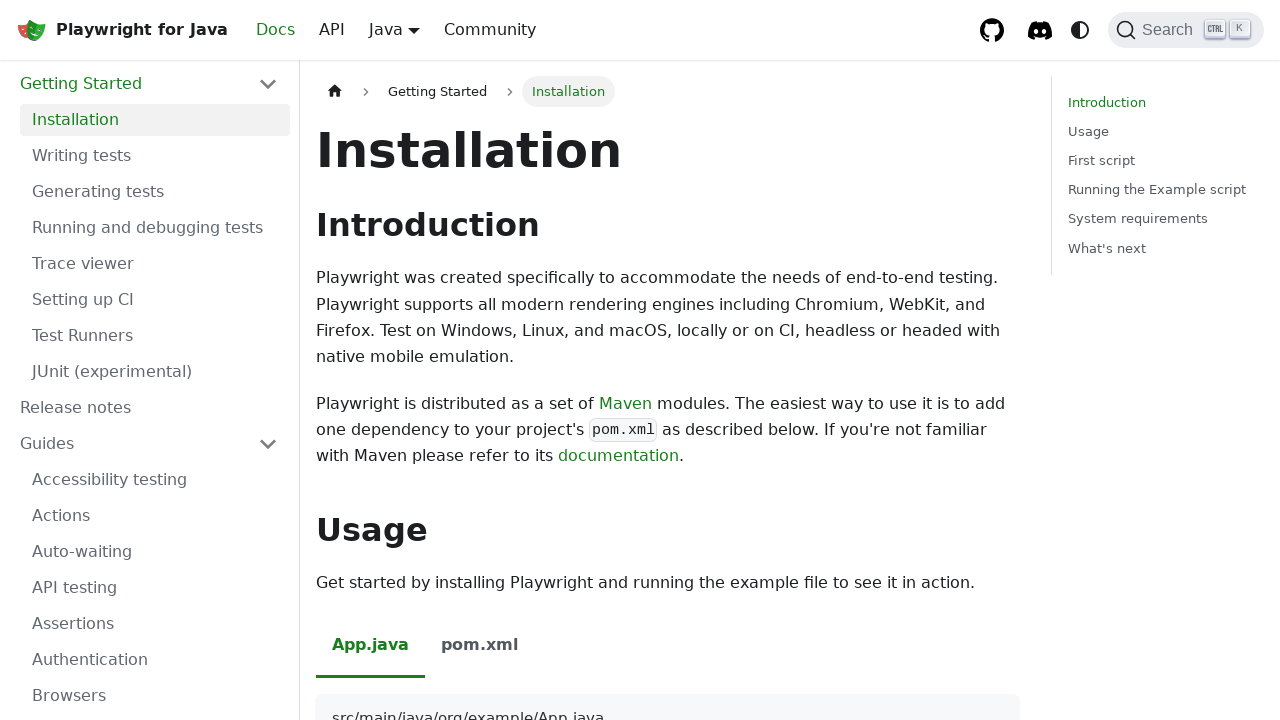

Java documentation loaded - Maven modules description visible
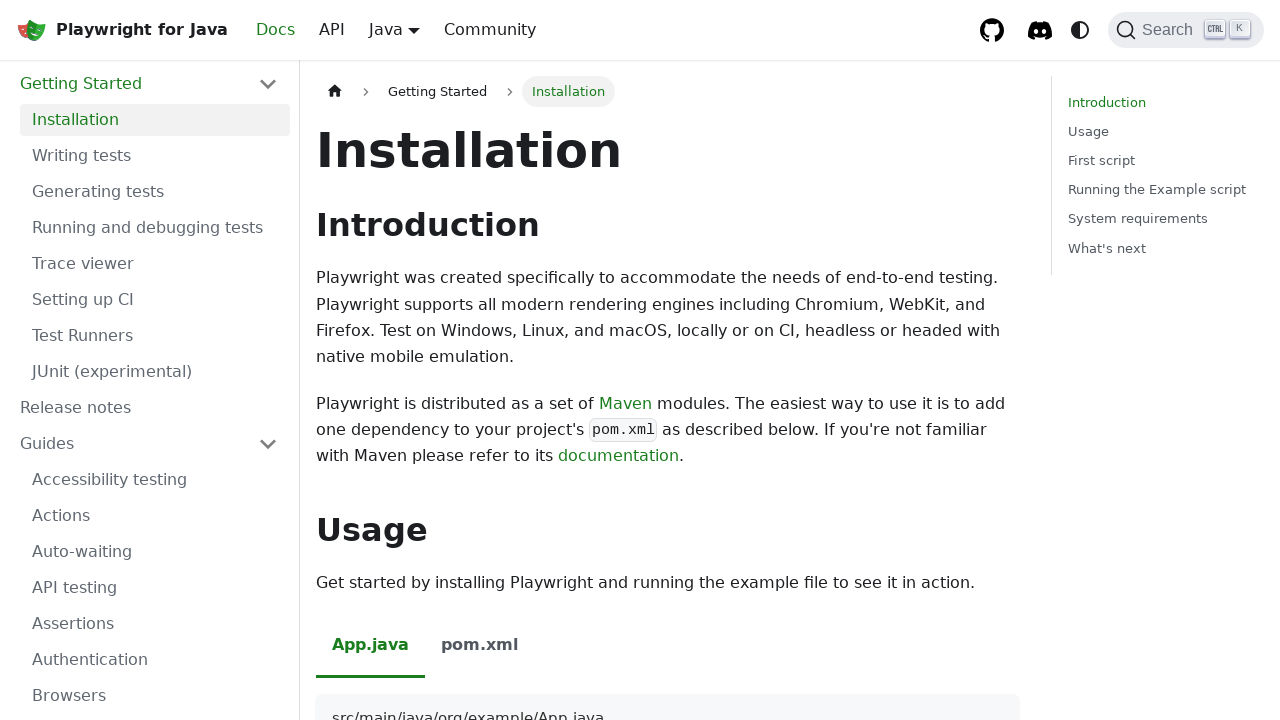

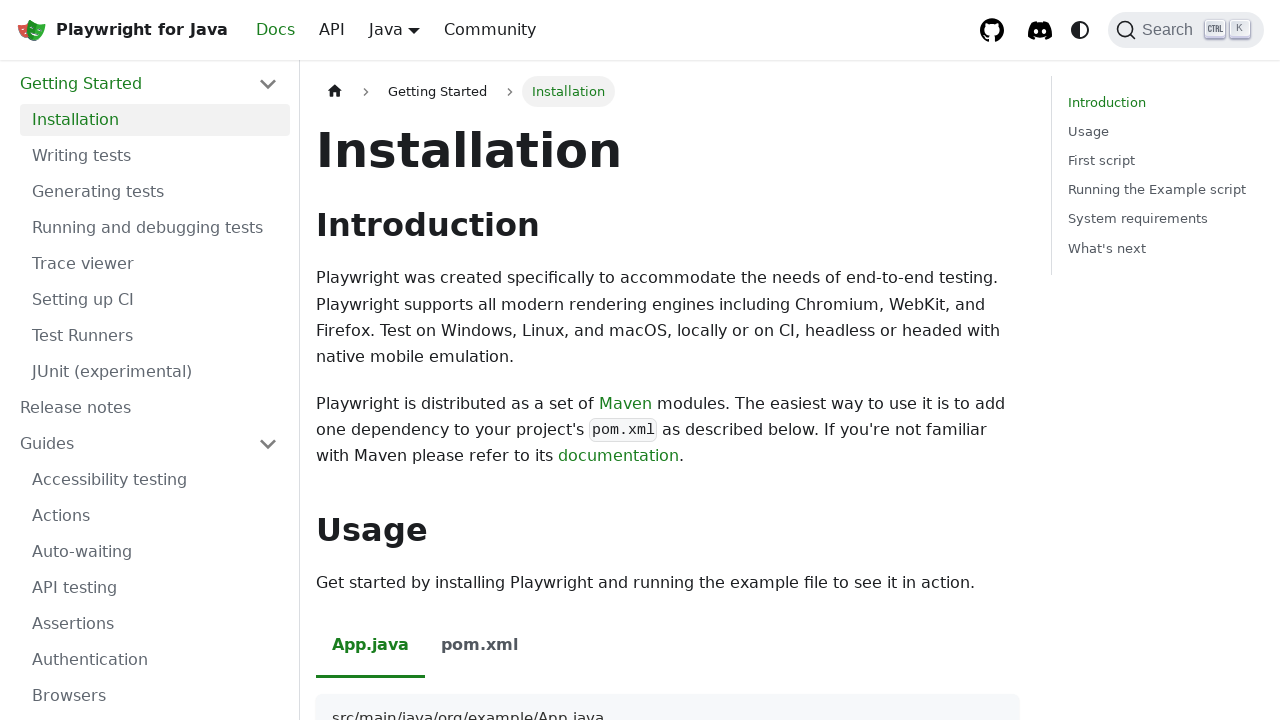